Tests adding waypoints by clicking on map locations (PERSHORE, MILSON, finish) and then deleting them using the delete button

Starting URL: https://www.rt-trainer.com/scenario-planner

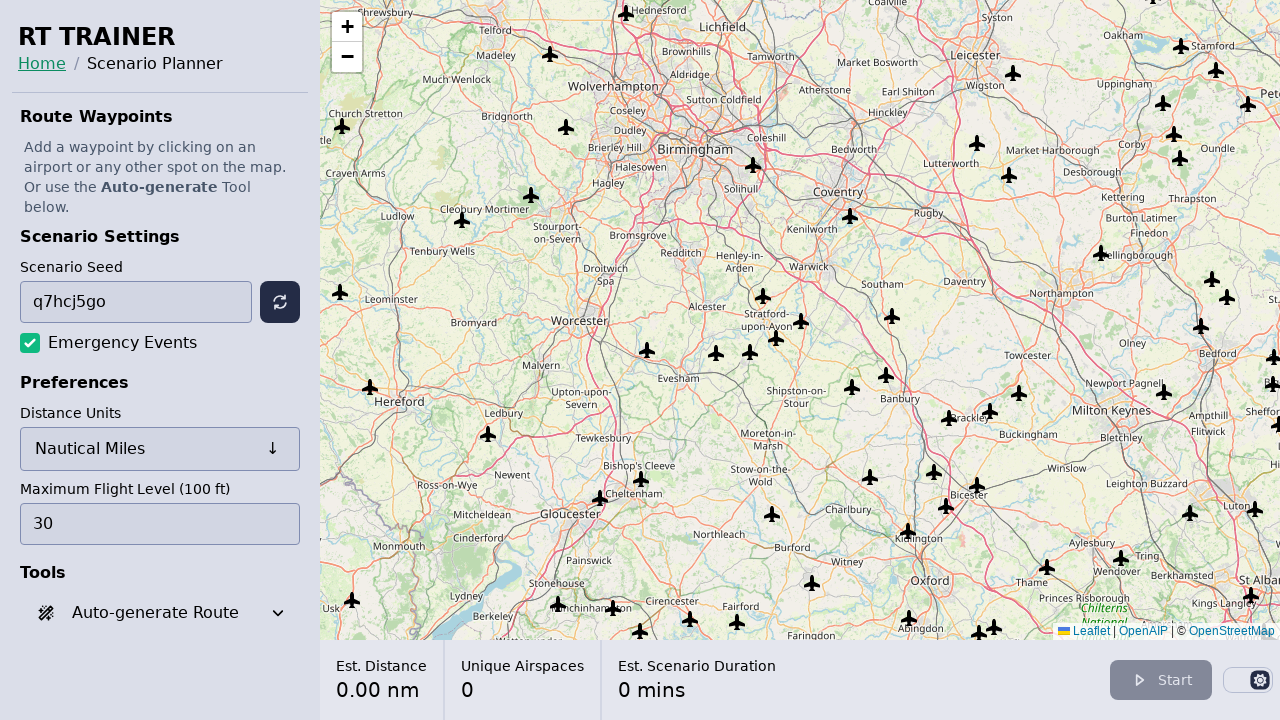

Clicked on PERSHORE waypoint button at (654, 357) on internal:role=button[name="PERSHORE"i]
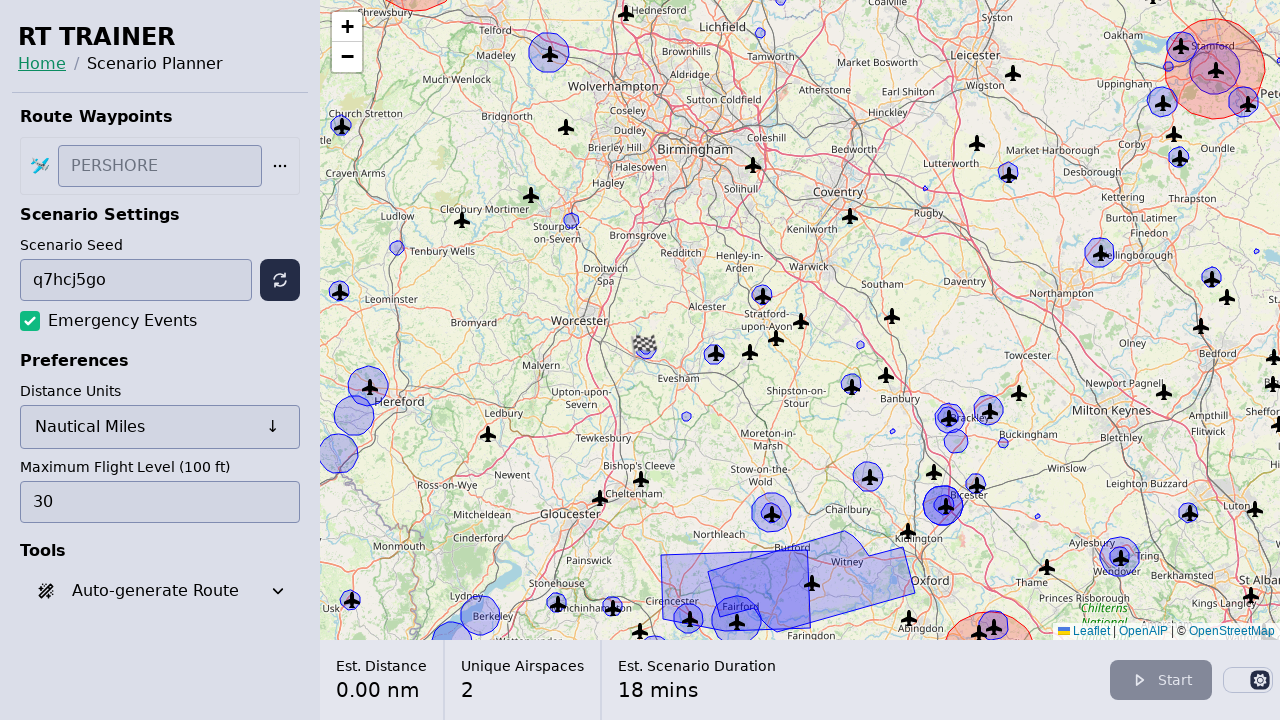

Clicked on MILSON waypoint button at (469, 227) on internal:role=button[name="MILSON"i]
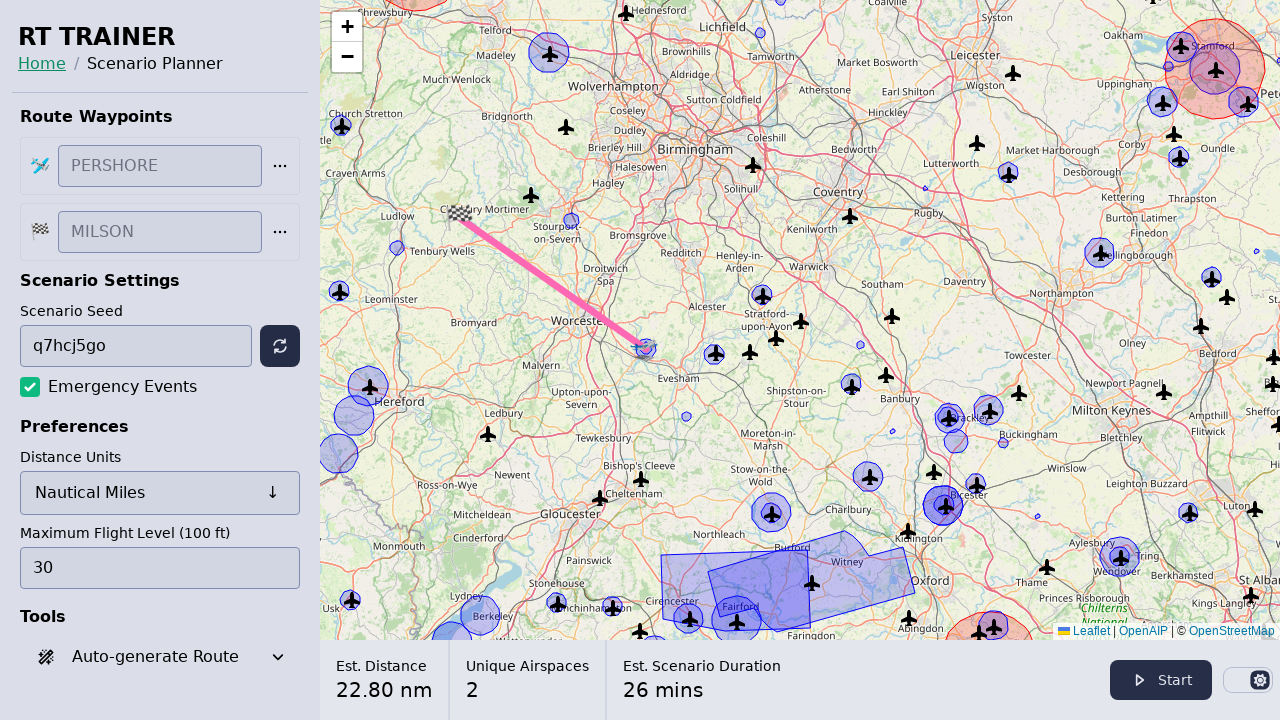

Clicked on finish button to complete route at (469, 227) on internal:role=button[name="🏁"i]
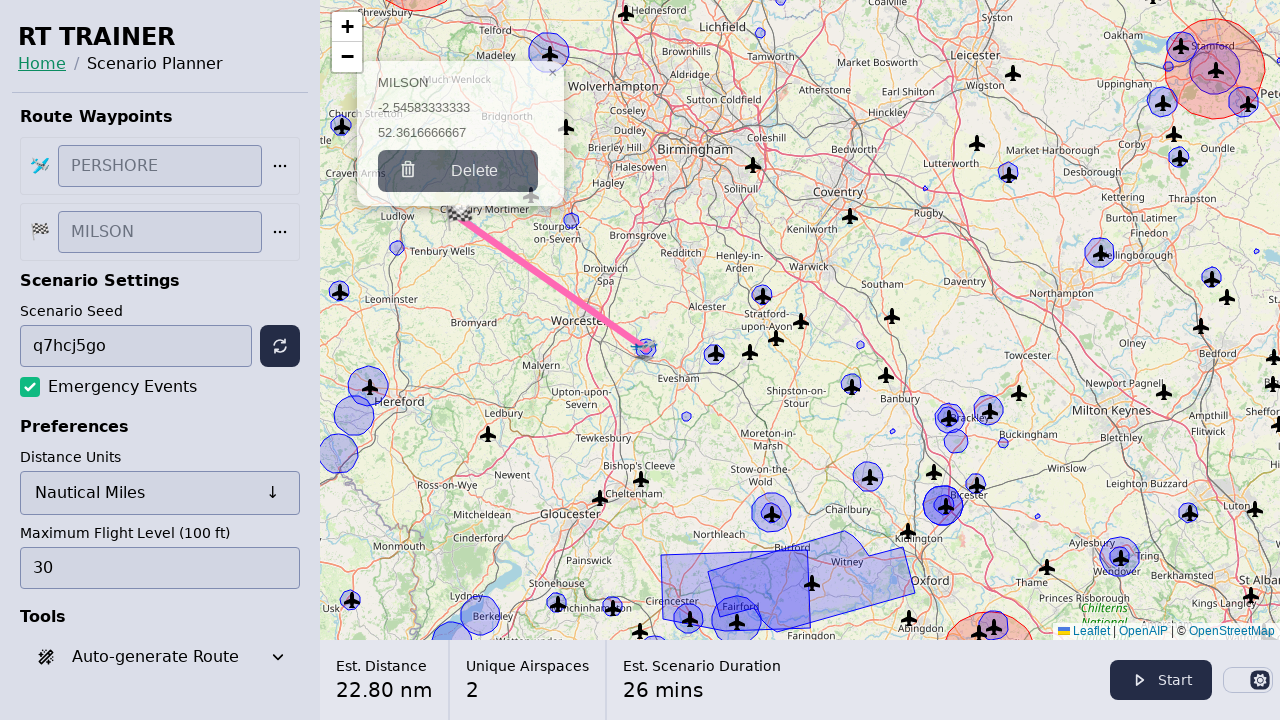

Clicked delete button to remove all waypoints at (458, 171) on internal:role=button[name="trash bin outline Delete"i]
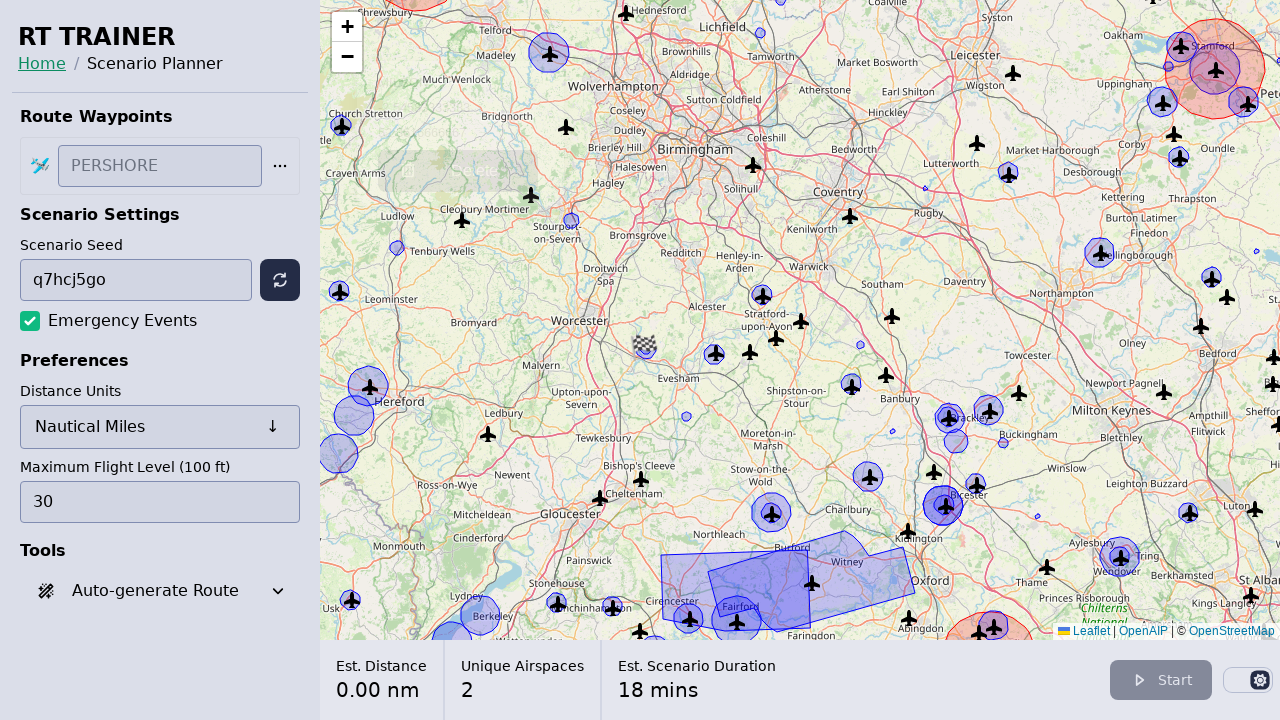

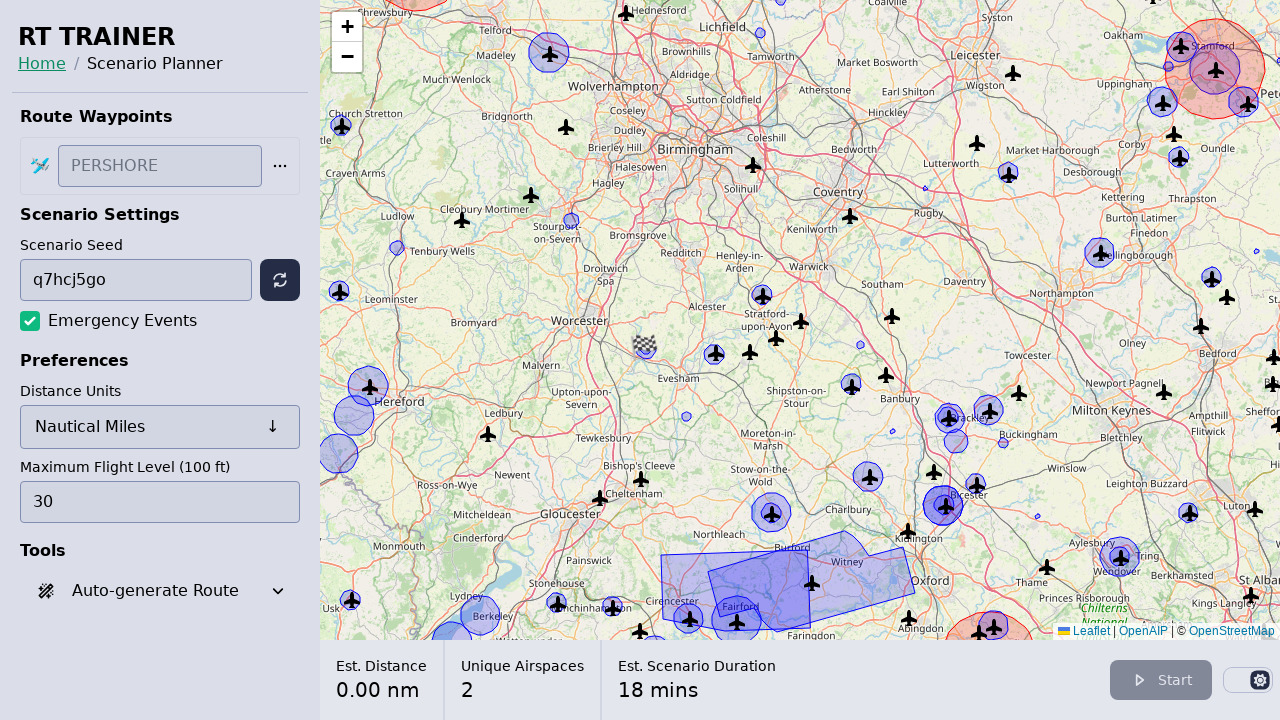